Tests prompt popup by clicking button, entering text in prompt, and dismissing it

Starting URL: http://www.tizag.com/javascriptT/javascriptprompt.php

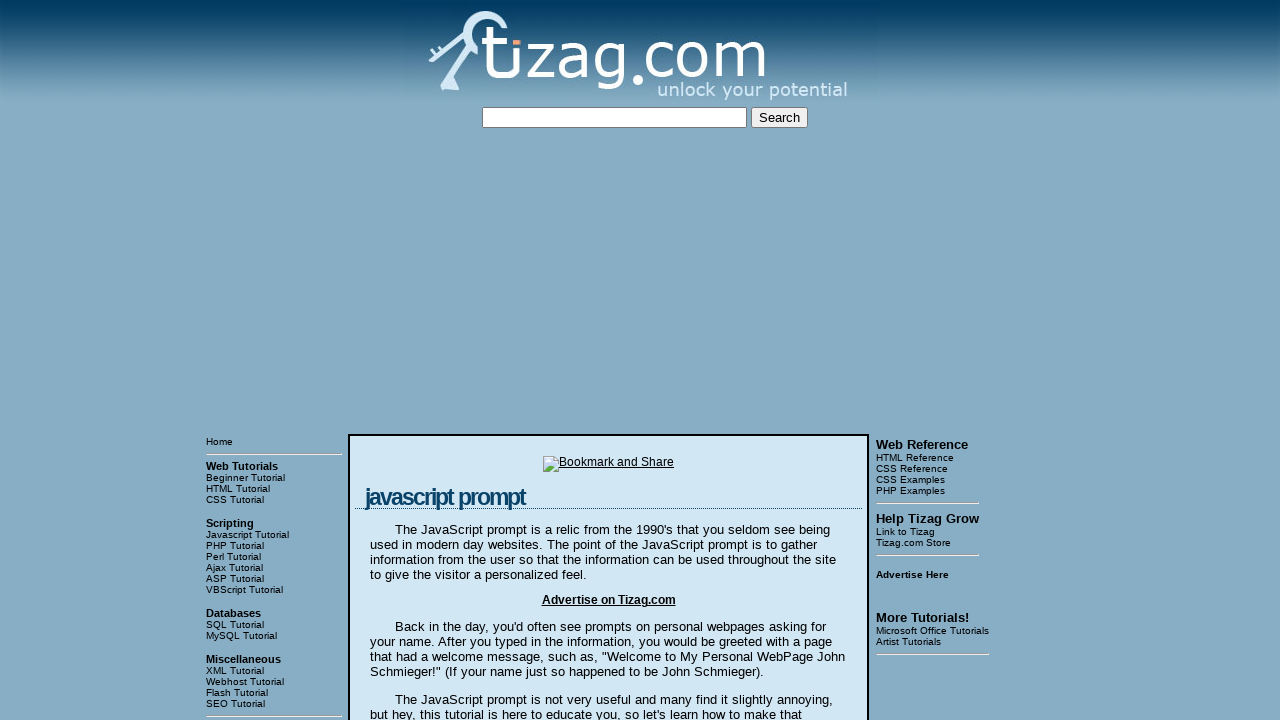

Set up dialog handler to accept prompt with text 'Vaibhav'
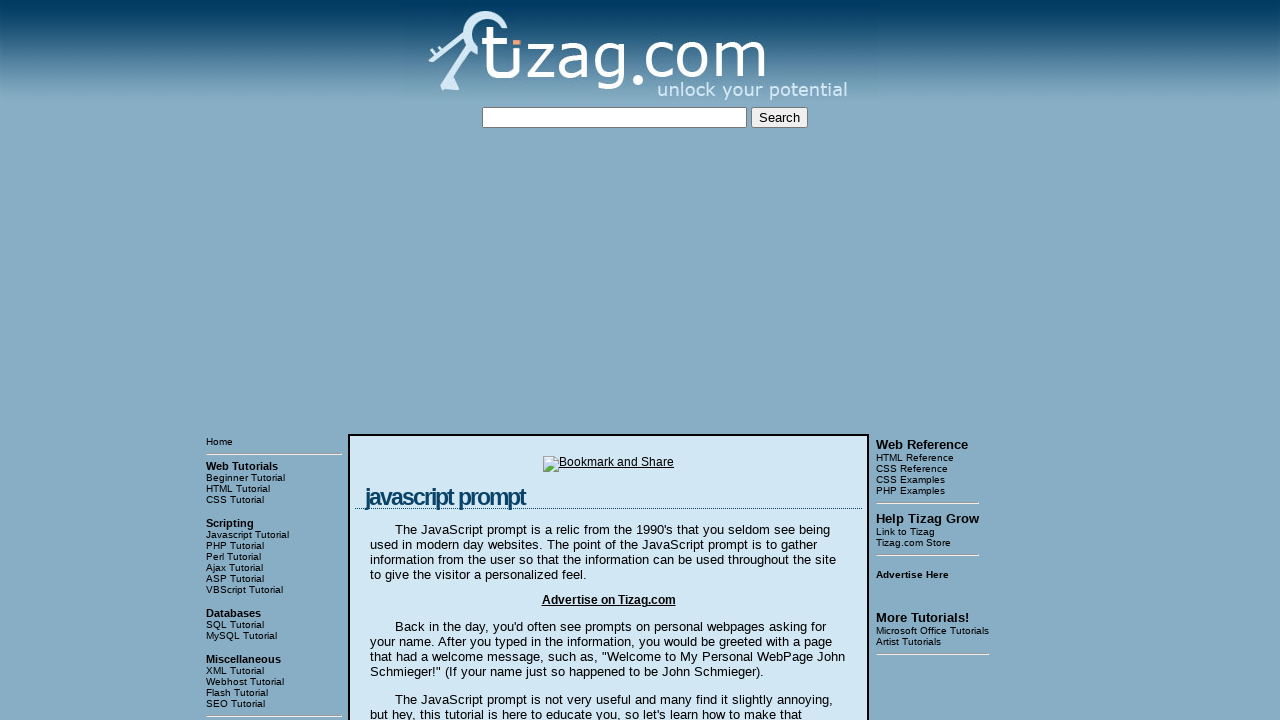

Clicked the prompt button 'Say my name!' at (419, 361) on input[value='Say my name!']
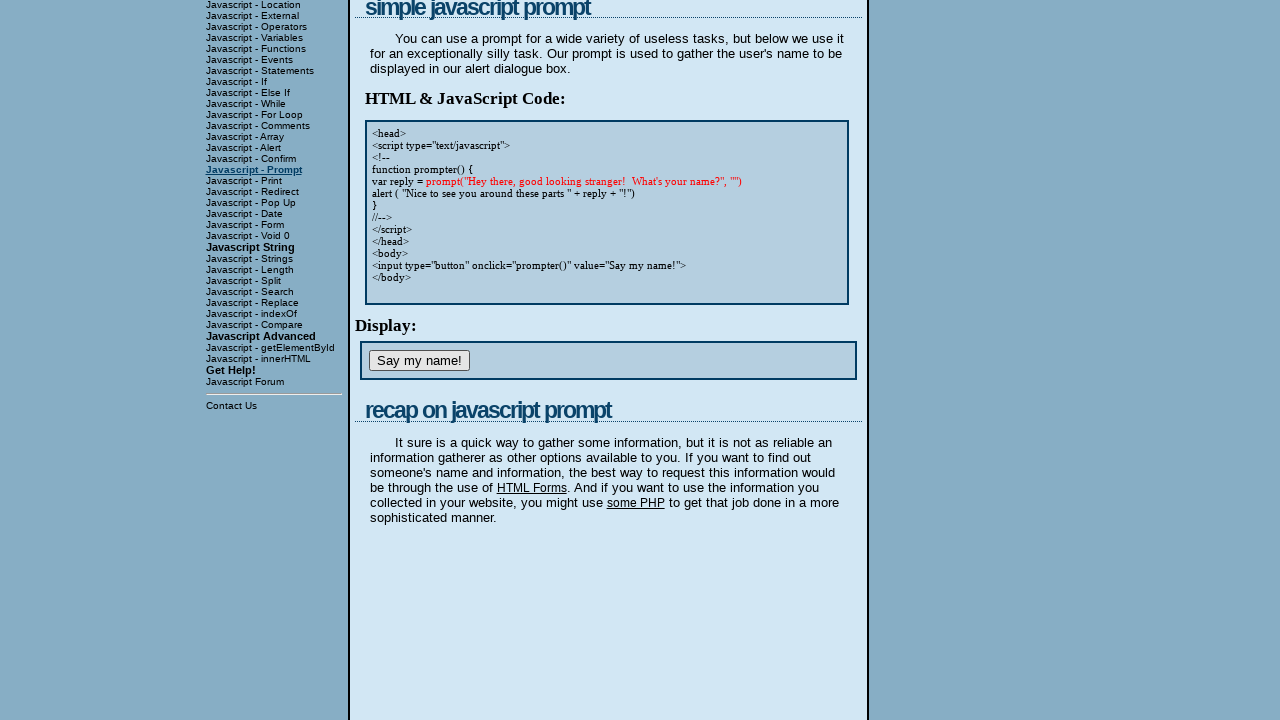

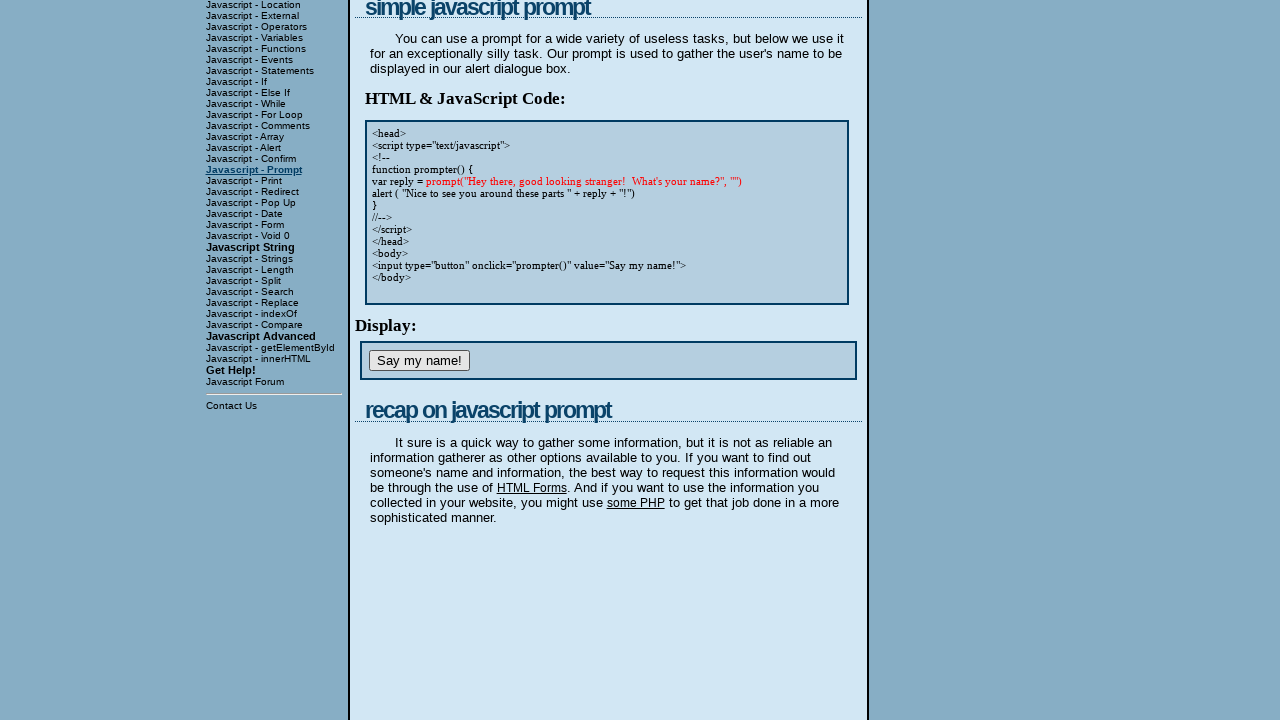